Tests the zipcode delivery checker form on Luleå page with various valid and invalid zipcode inputs and verifies appropriate response messages

Starting URL: https://ntig-uppsala.github.io/pizzeria-rafiki/lulea-per.html

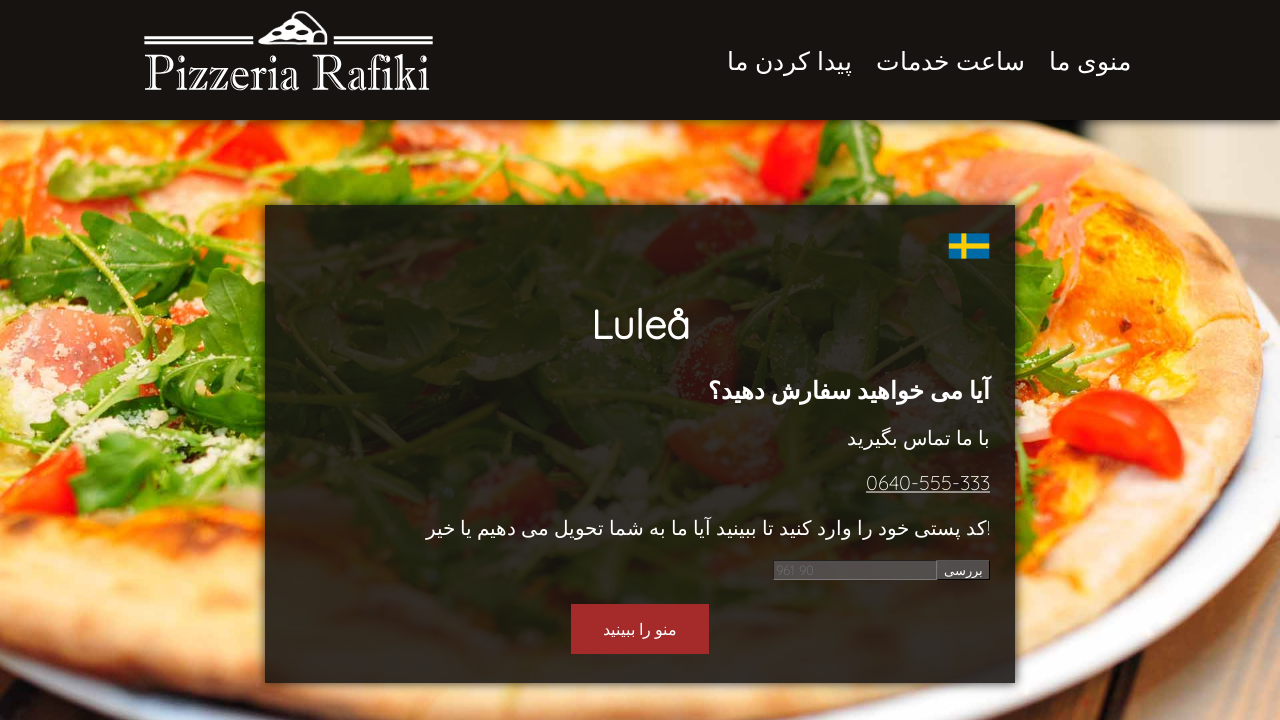

Cleared zipcode input field on #number
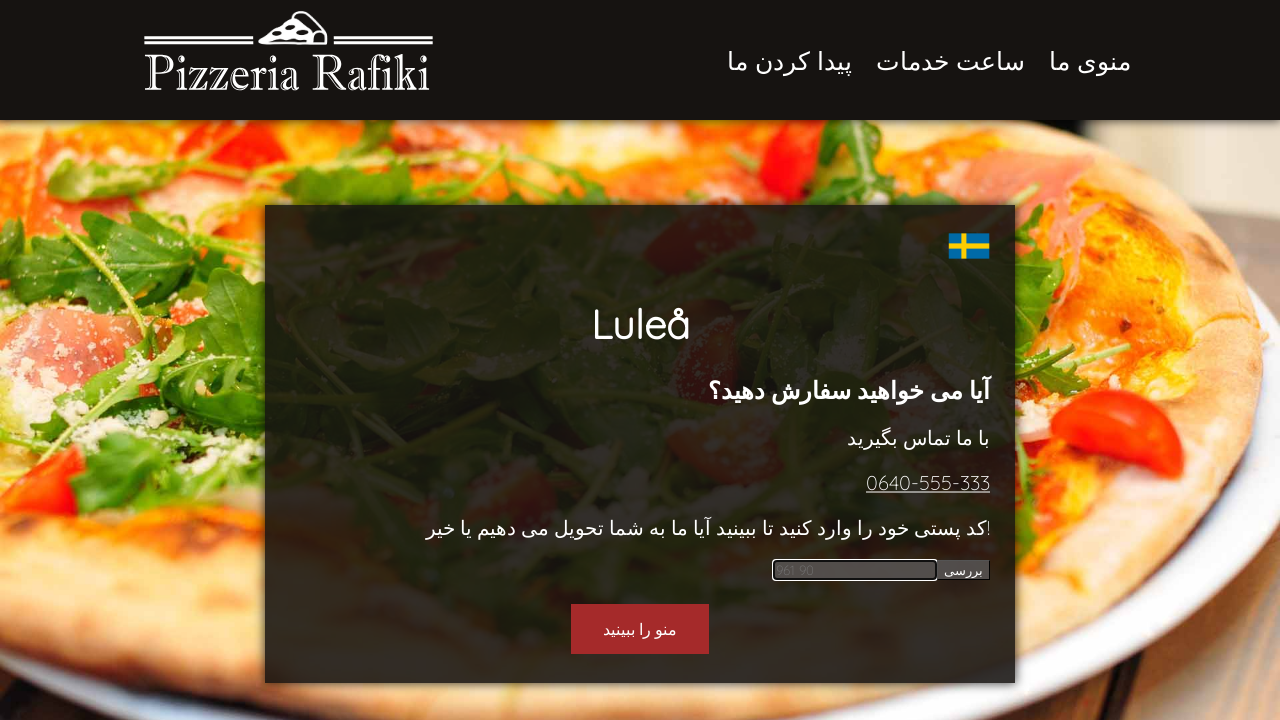

Filled zipcode input with '-12345' on #number
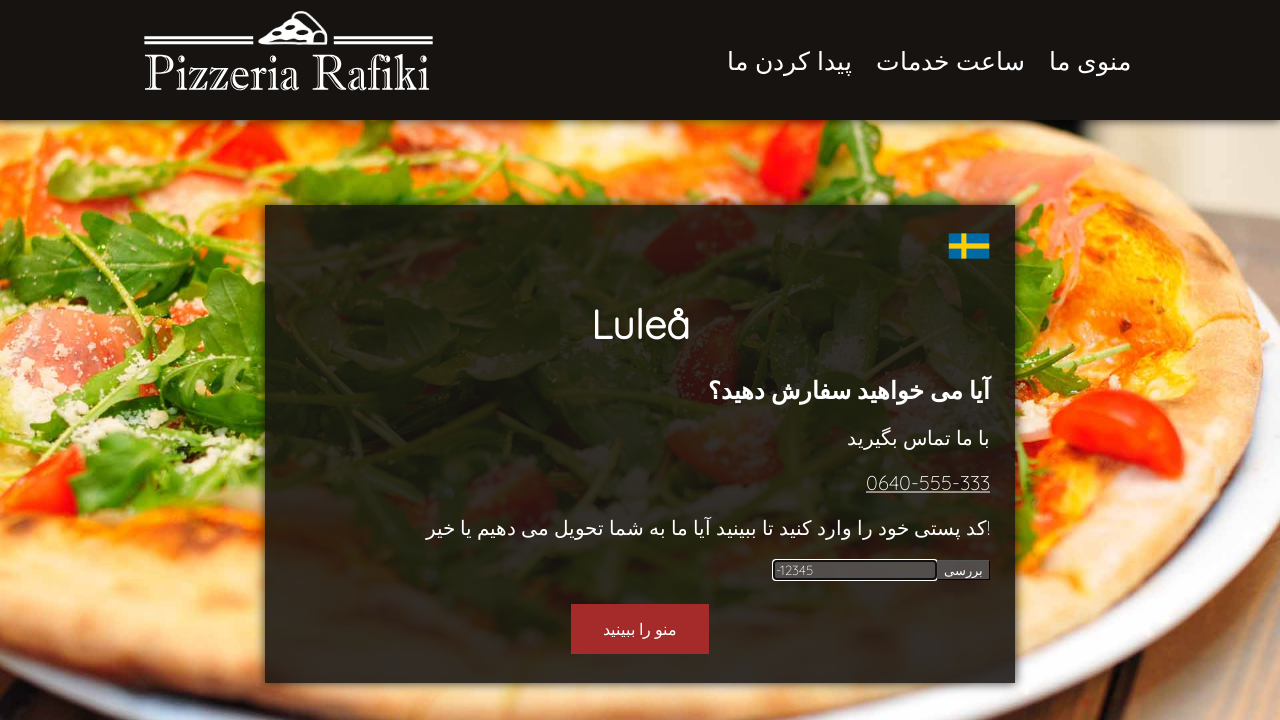

Clicked submit button to check zipcode '-12345' at (964, 570) on #submit
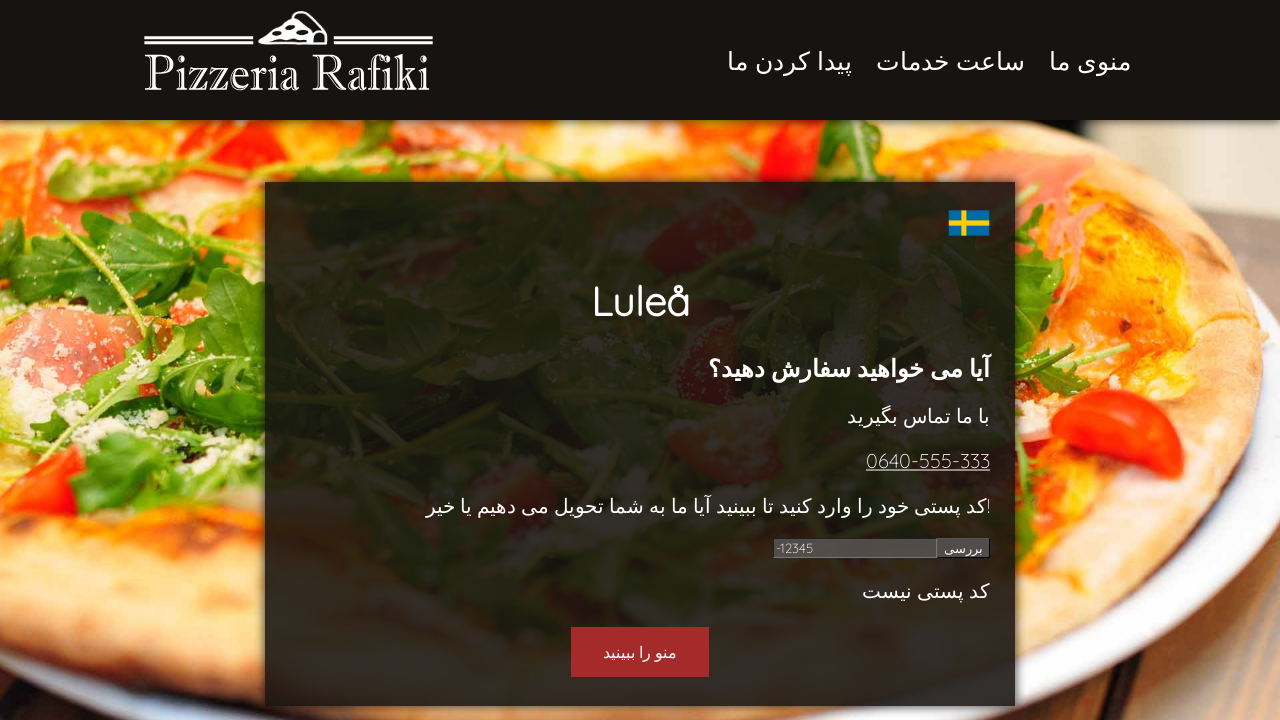

Result message appeared for zipcode '-12345'
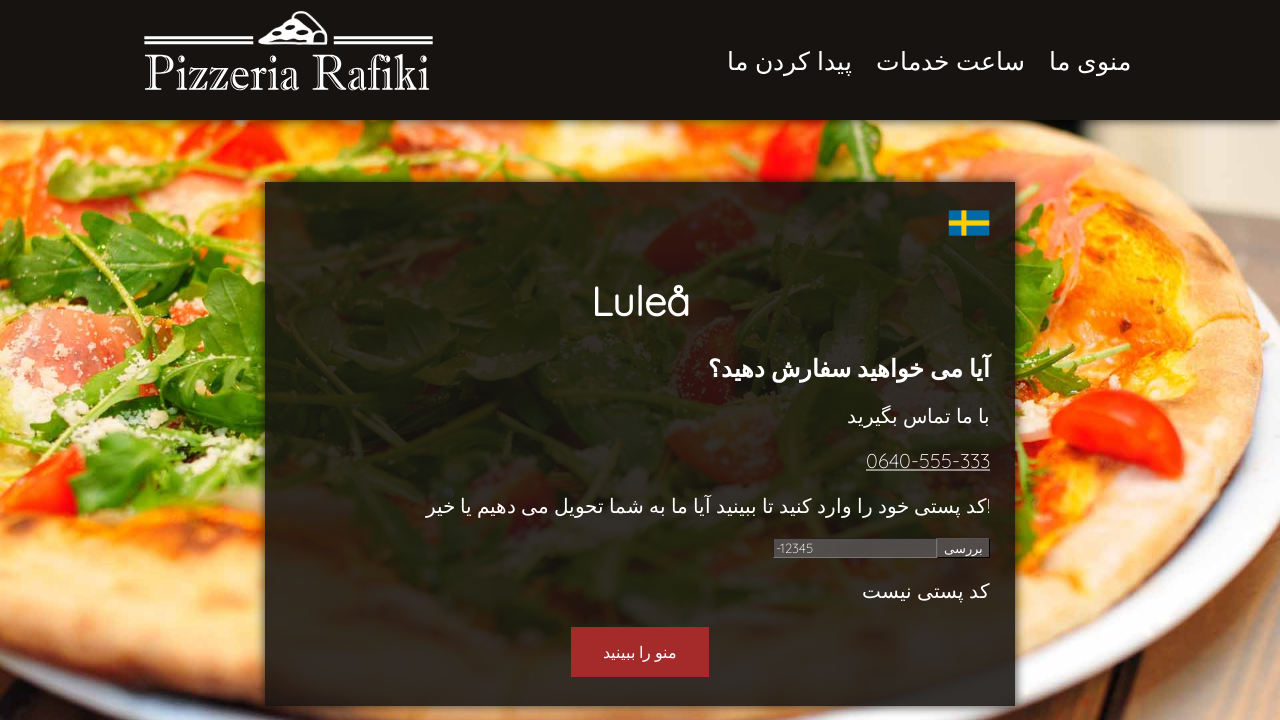

Cleared zipcode input field on #number
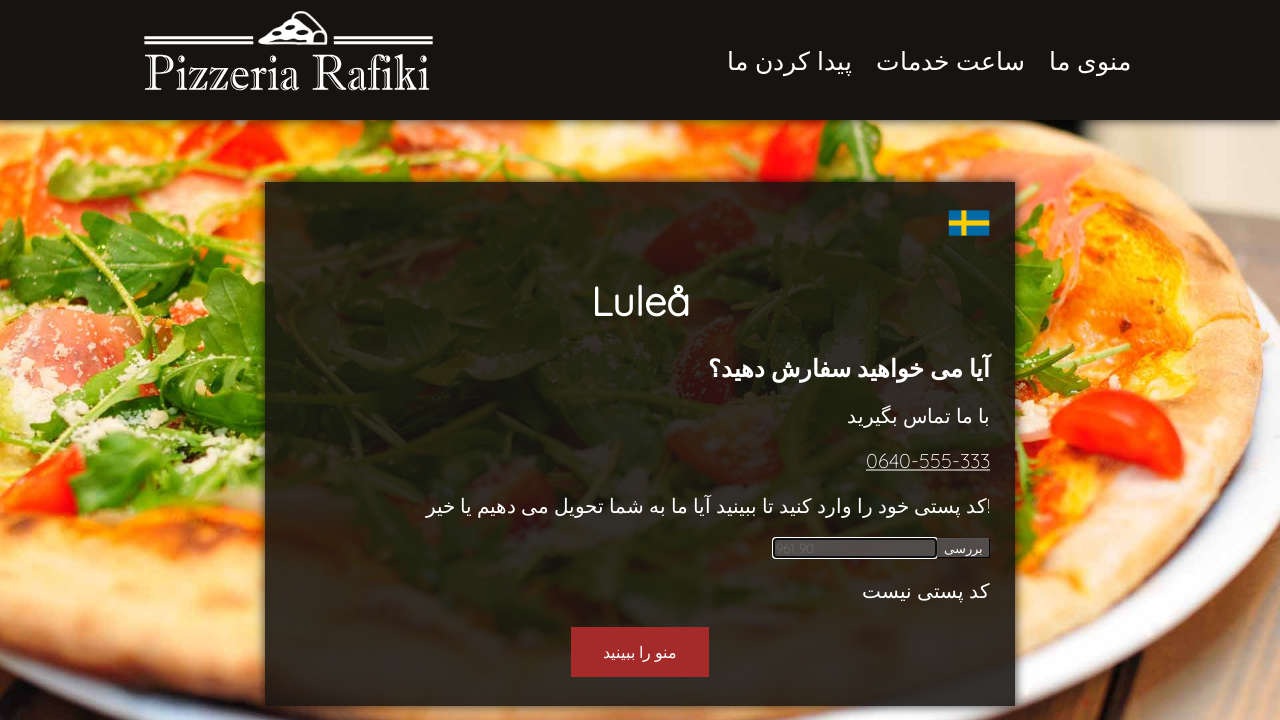

Filled zipcode input with 'a12345' on #number
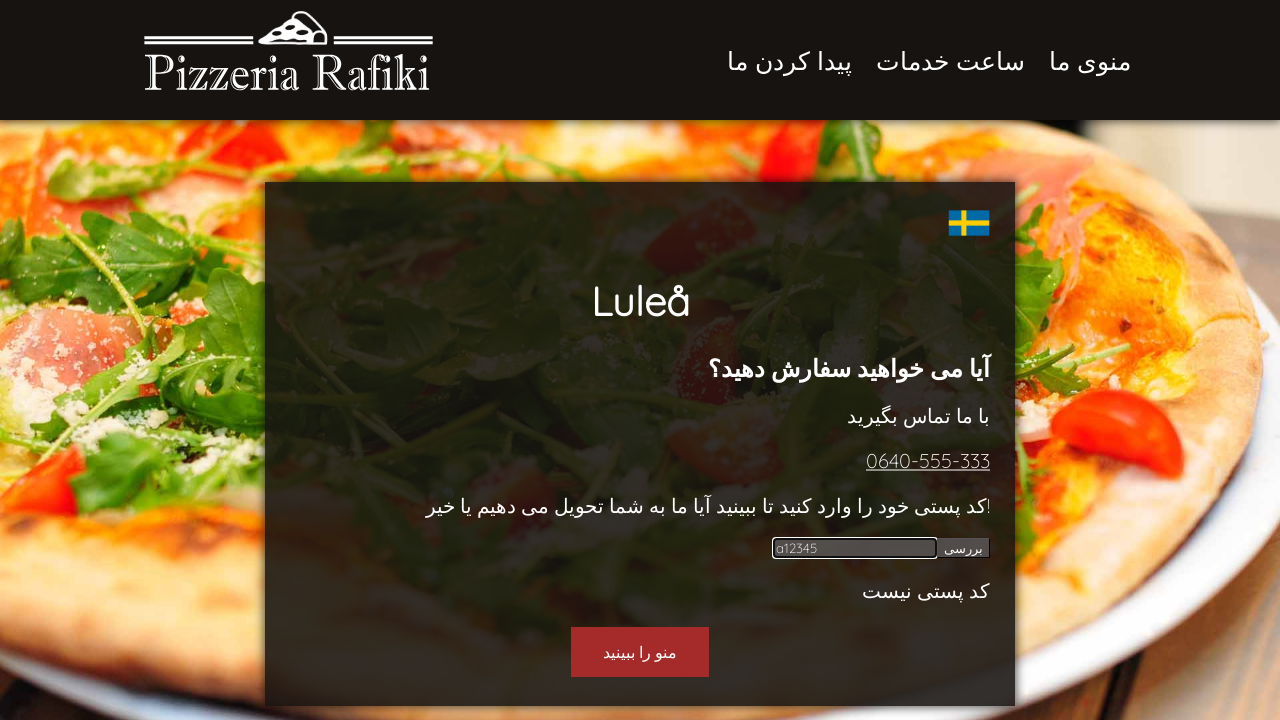

Clicked submit button to check zipcode 'a12345' at (964, 548) on #submit
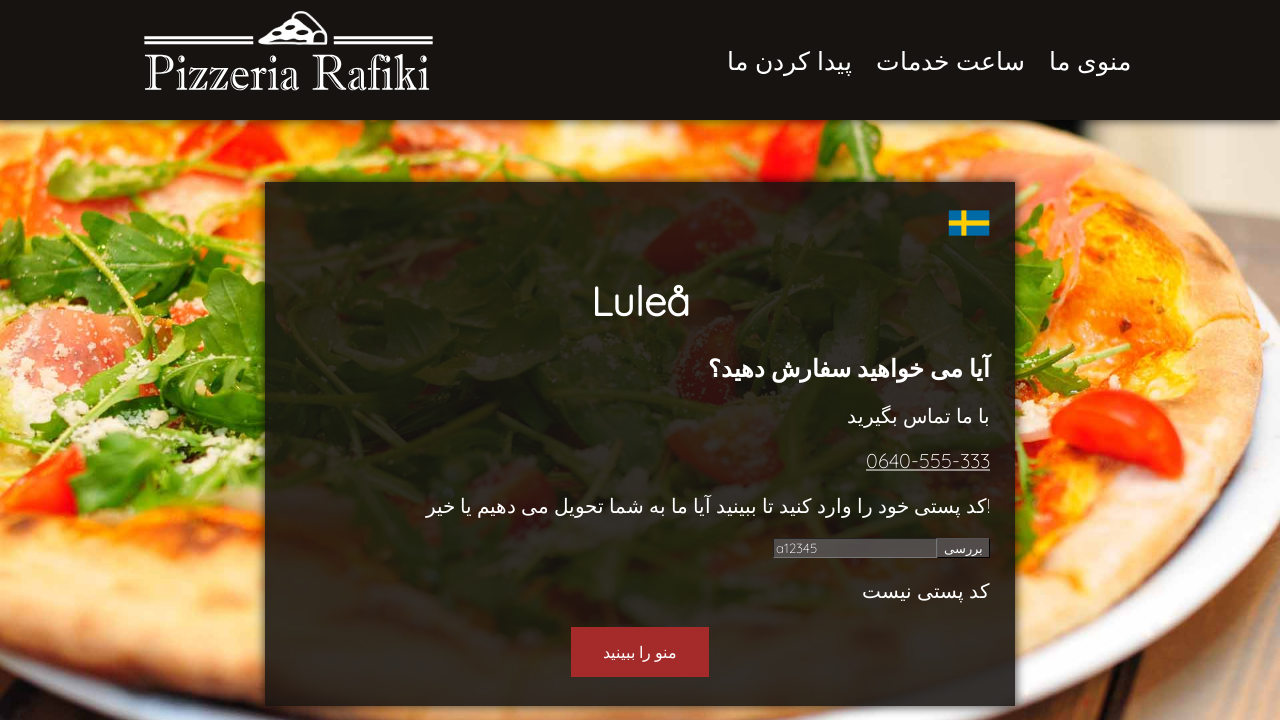

Result message appeared for zipcode 'a12345'
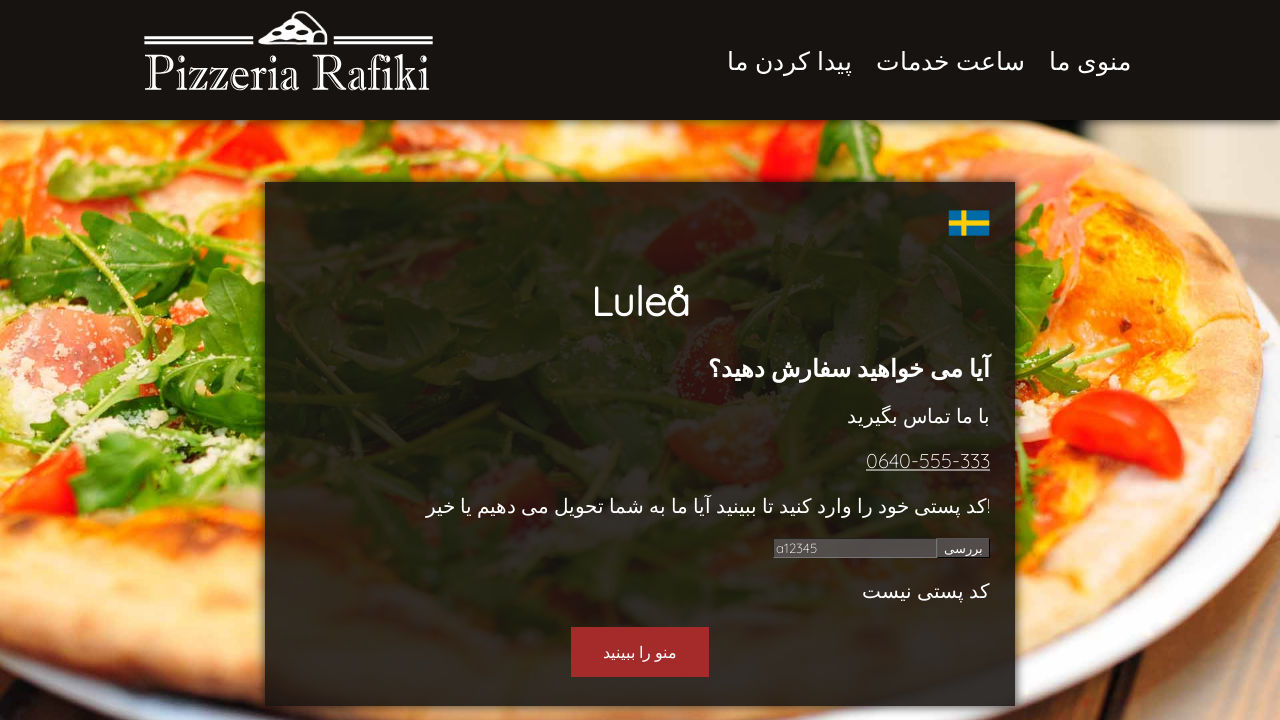

Cleared zipcode input field on #number
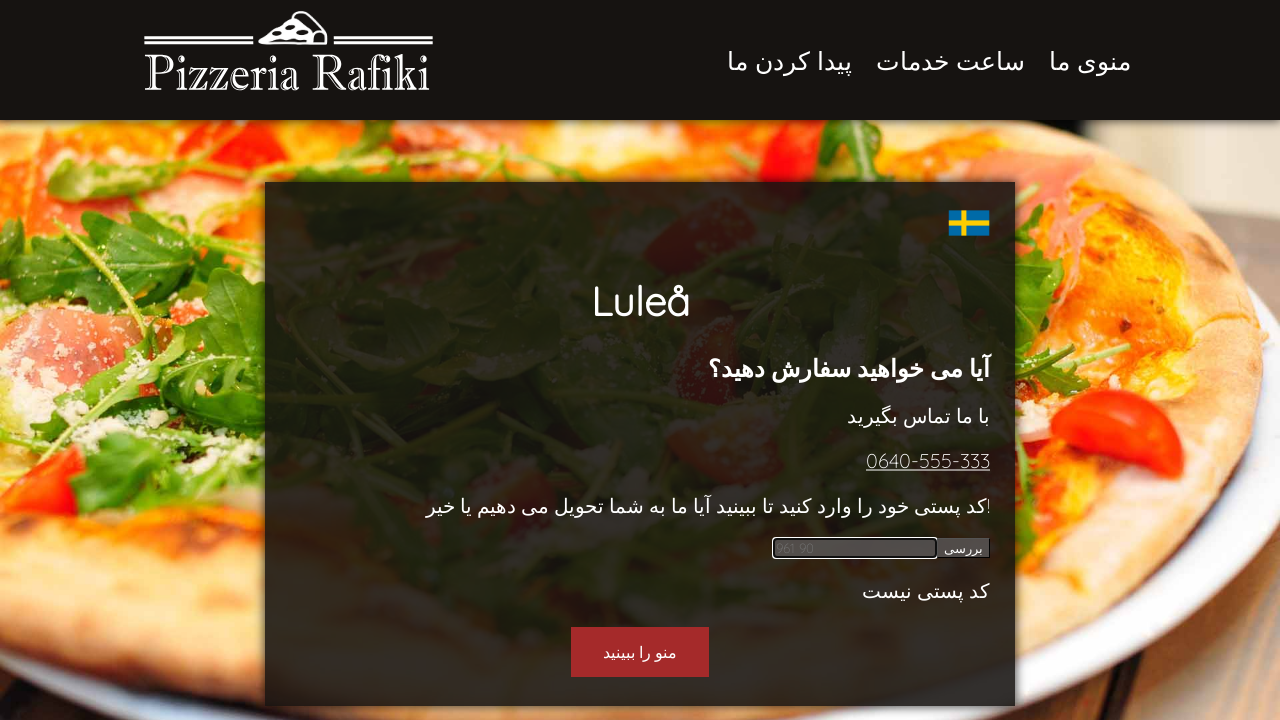

Filled zipcode input with '1' on #number
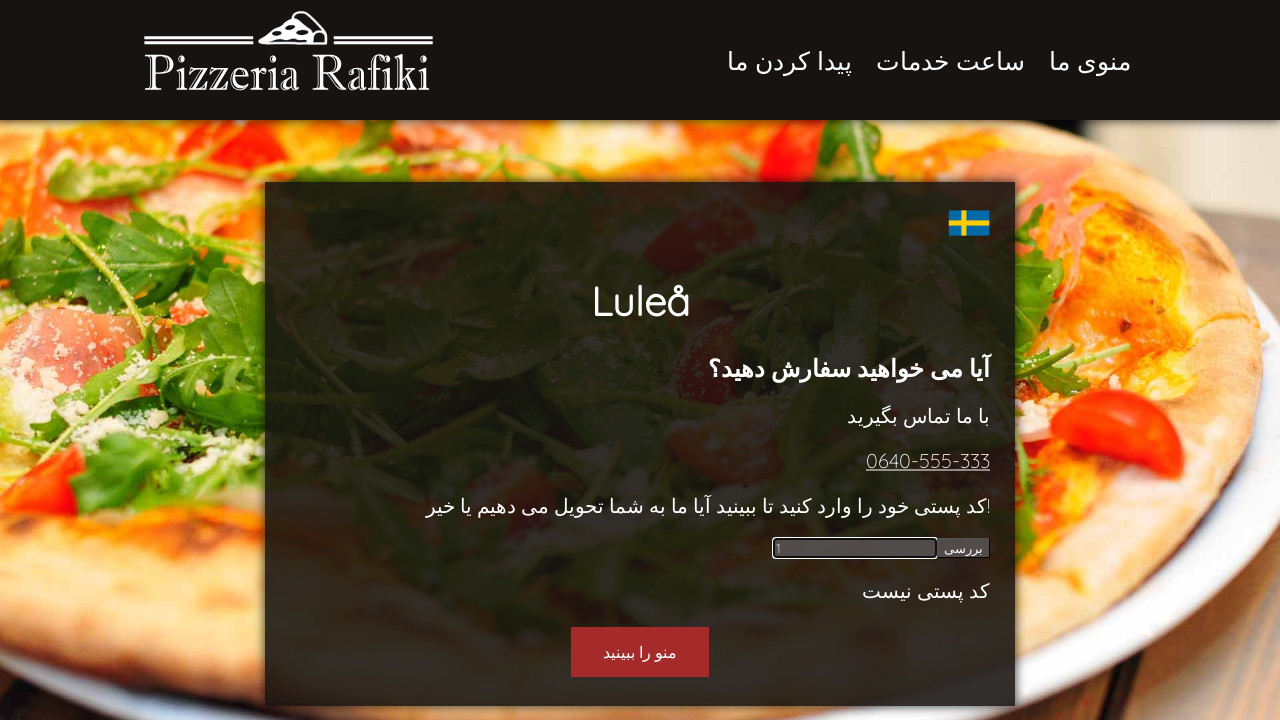

Clicked submit button to check zipcode '1' at (964, 548) on #submit
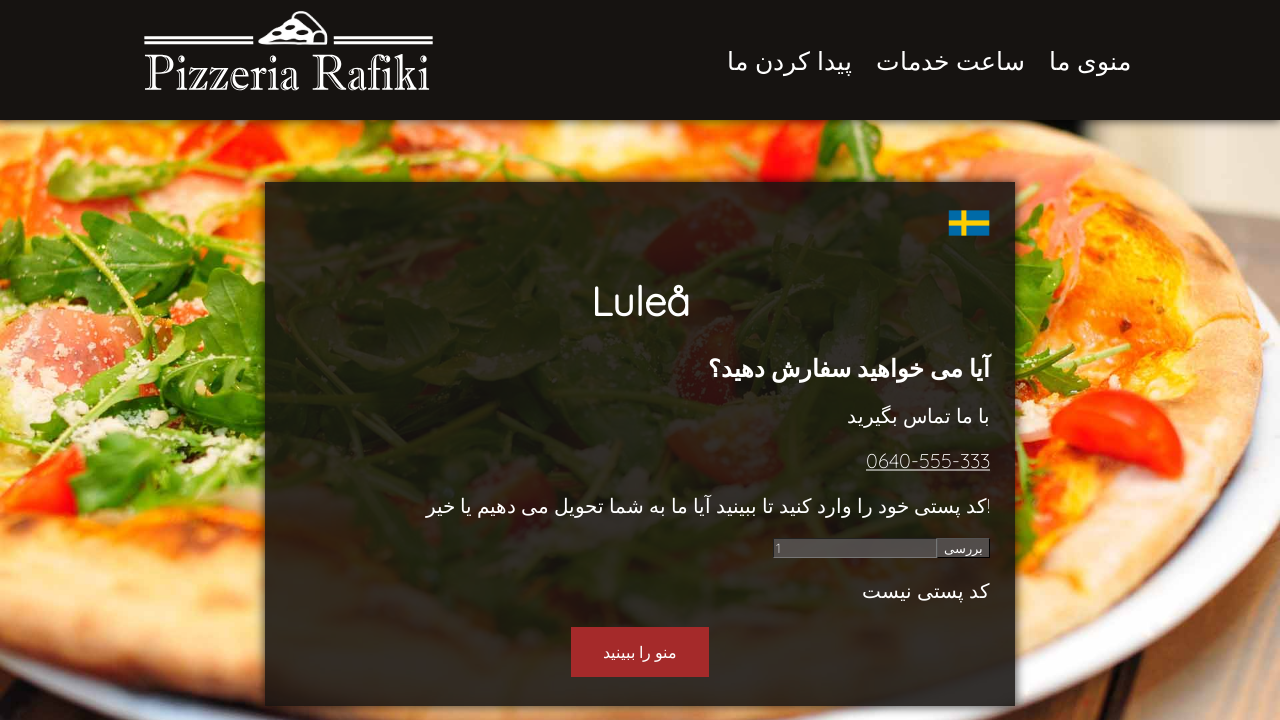

Result message appeared for zipcode '1'
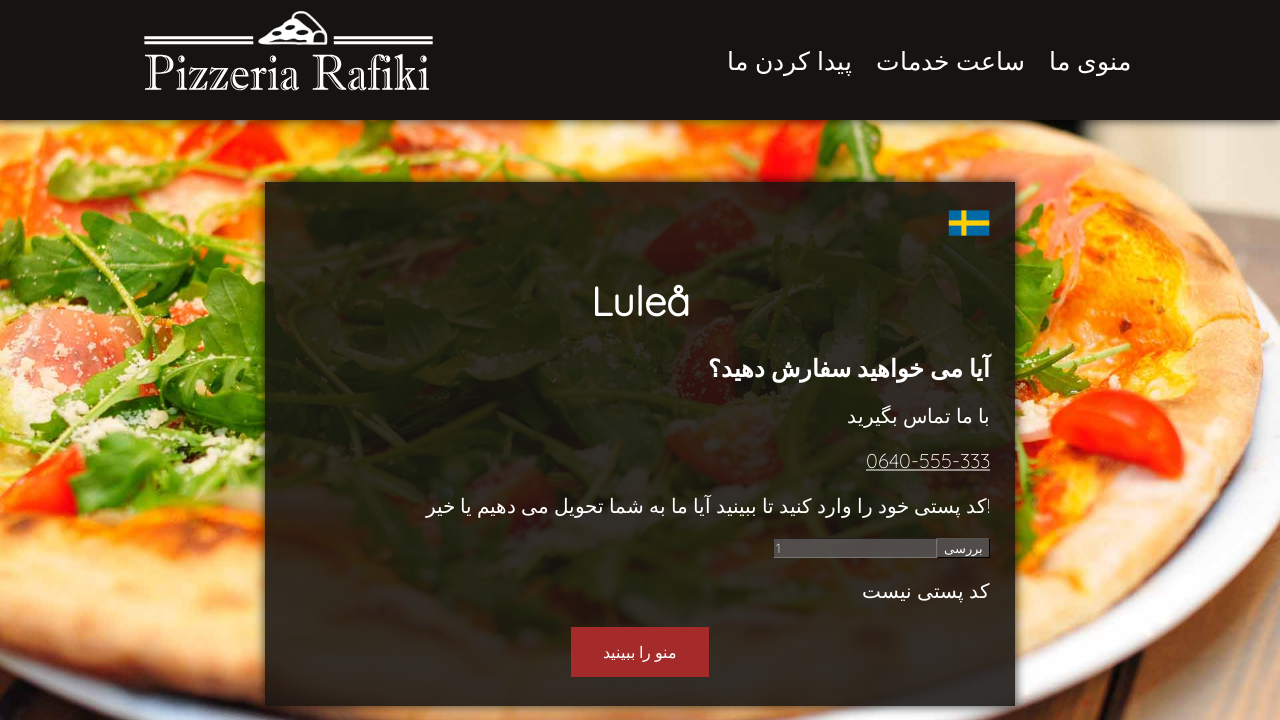

Cleared zipcode input field on #number
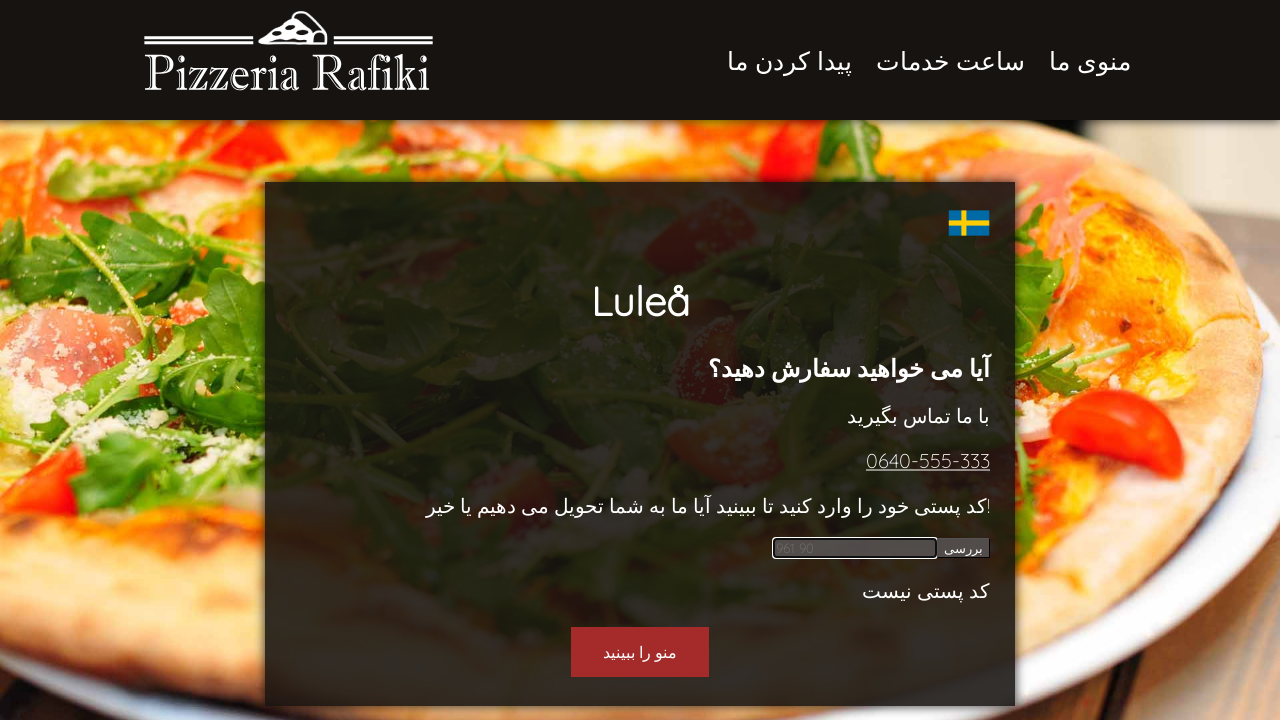

Filled zipcode input with '961 90' on #number
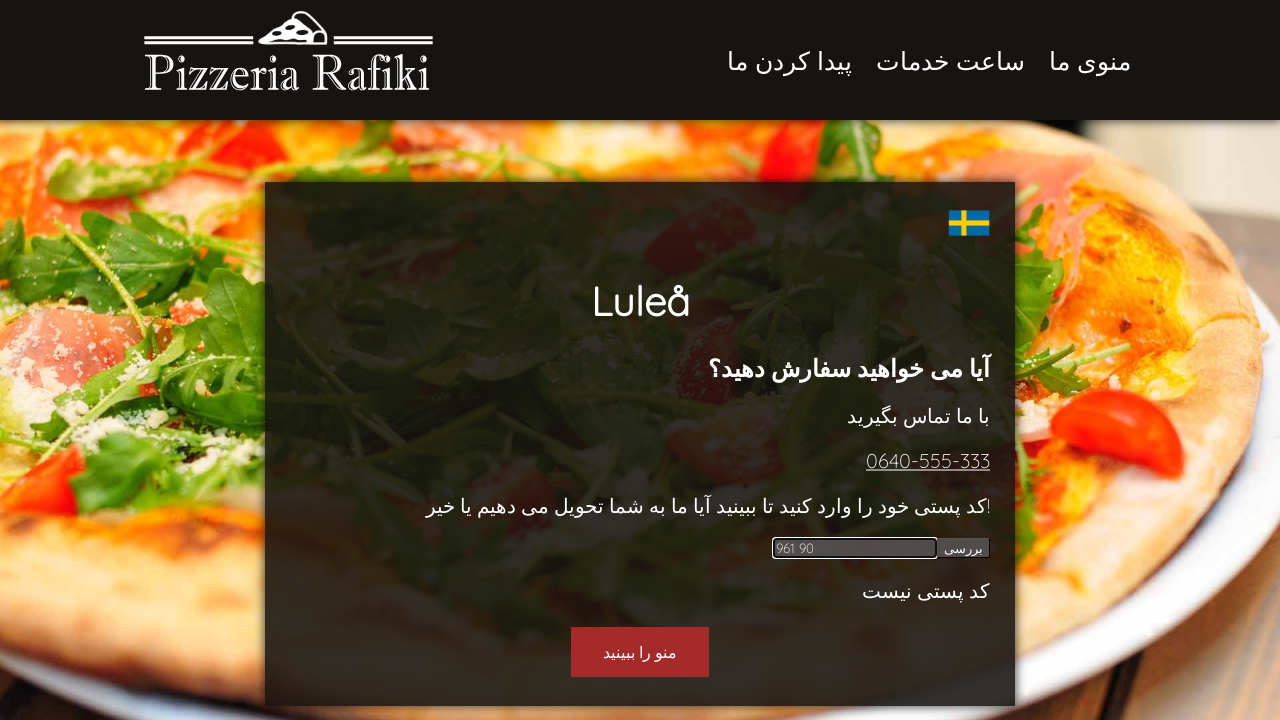

Clicked submit button to check zipcode '961 90' at (964, 548) on #submit
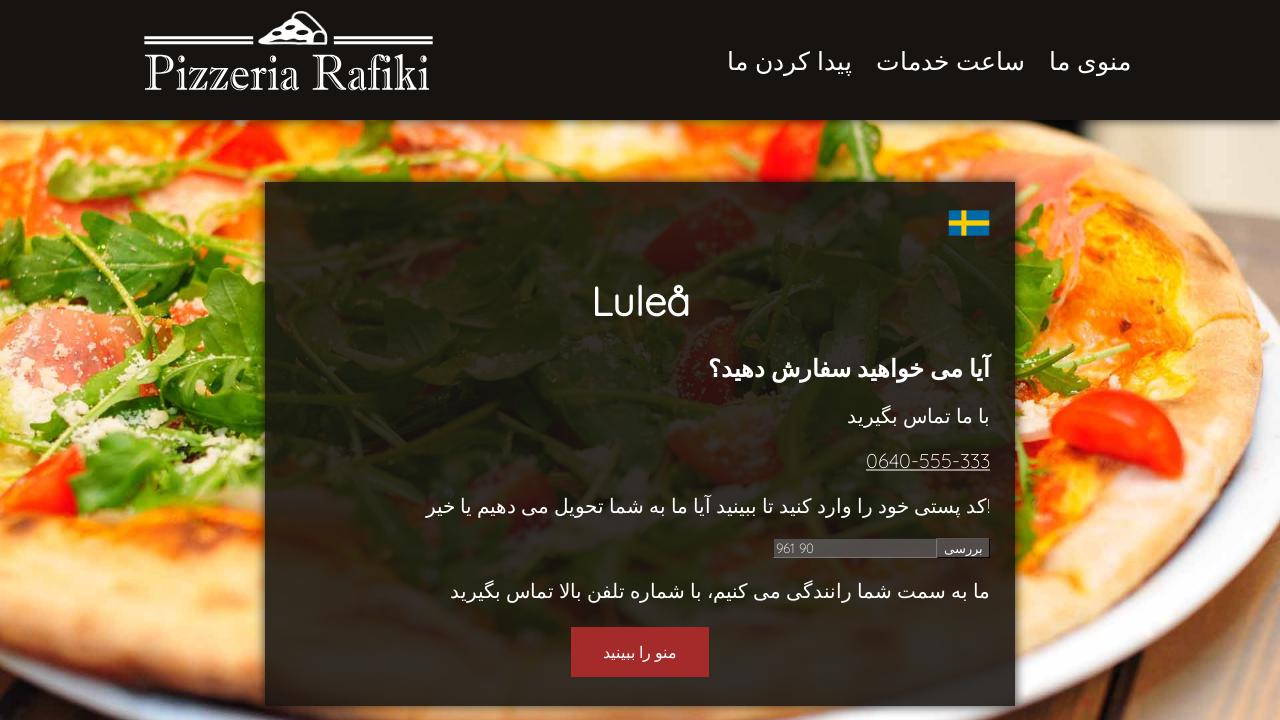

Result message appeared for zipcode '961 90'
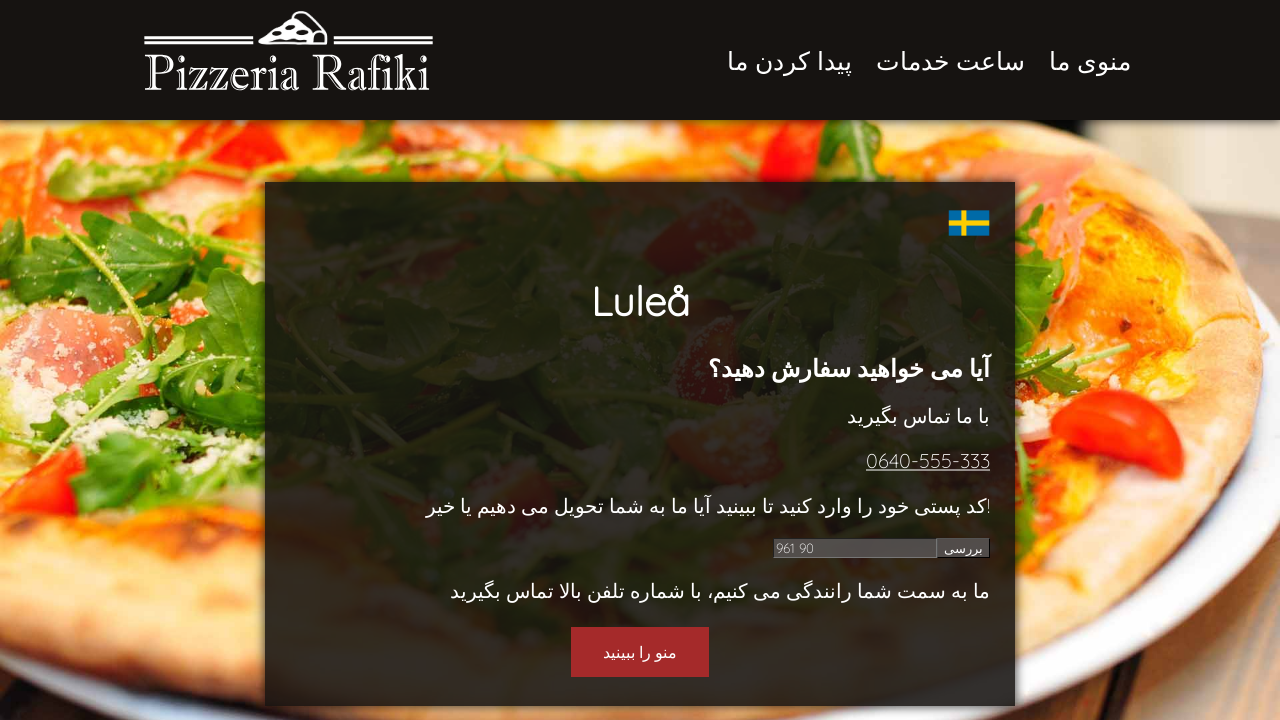

Cleared zipcode input field on #number
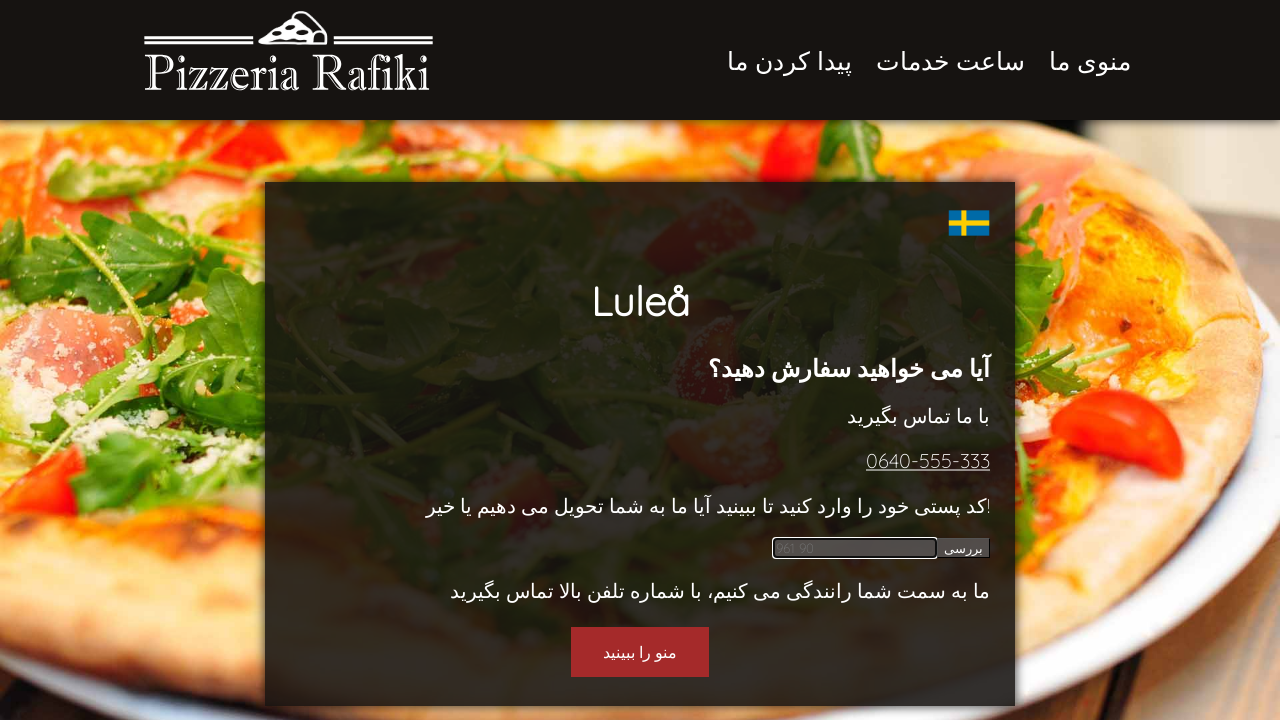

Filled zipcode input with '96190' on #number
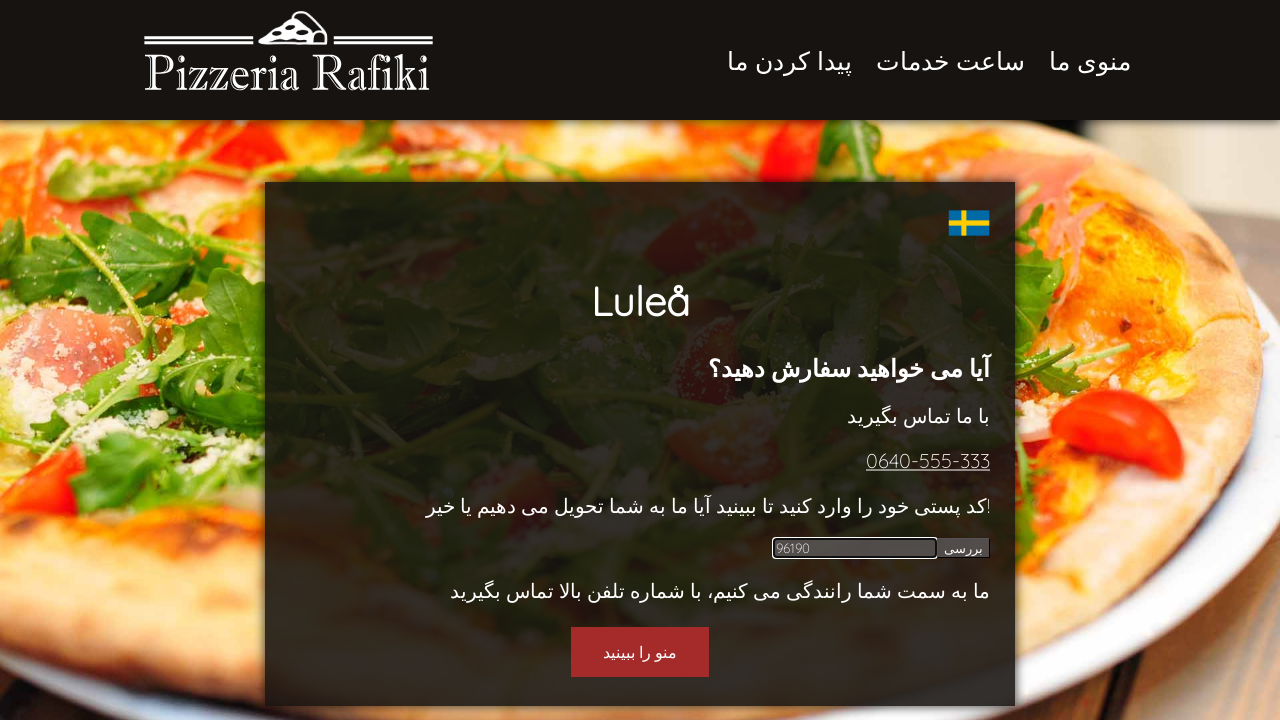

Clicked submit button to check zipcode '96190' at (964, 548) on #submit
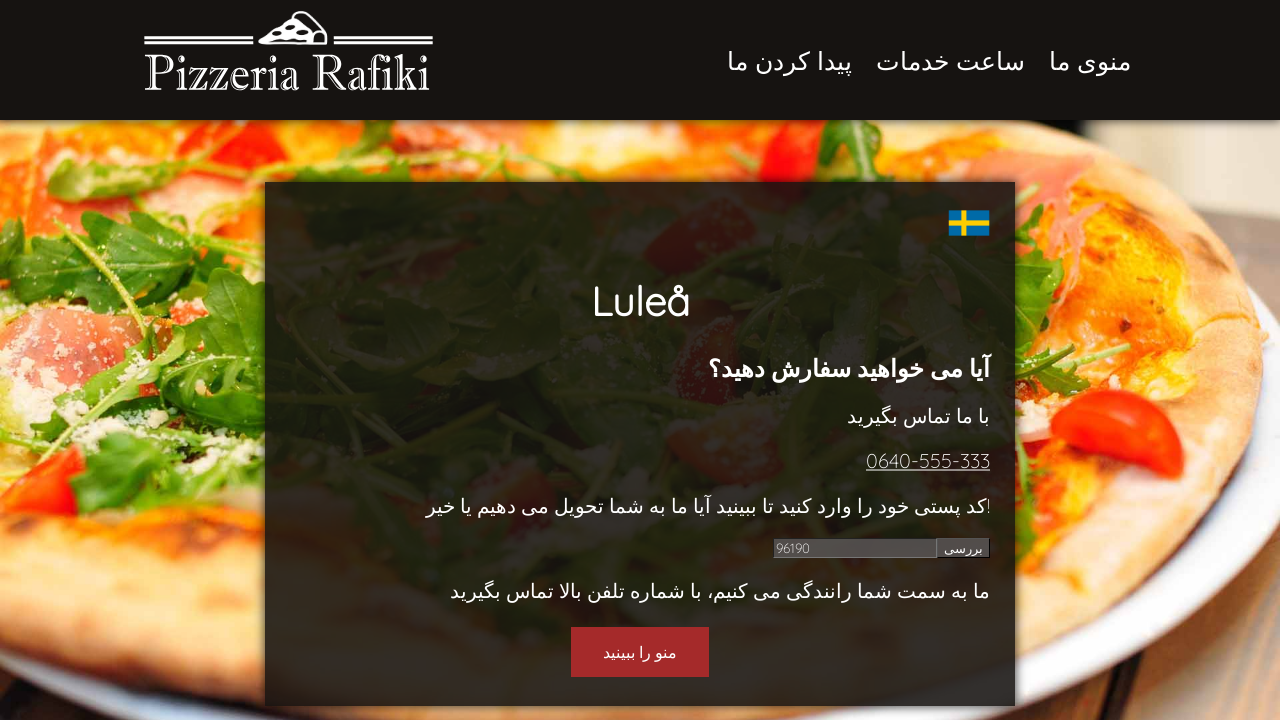

Result message appeared for zipcode '96190'
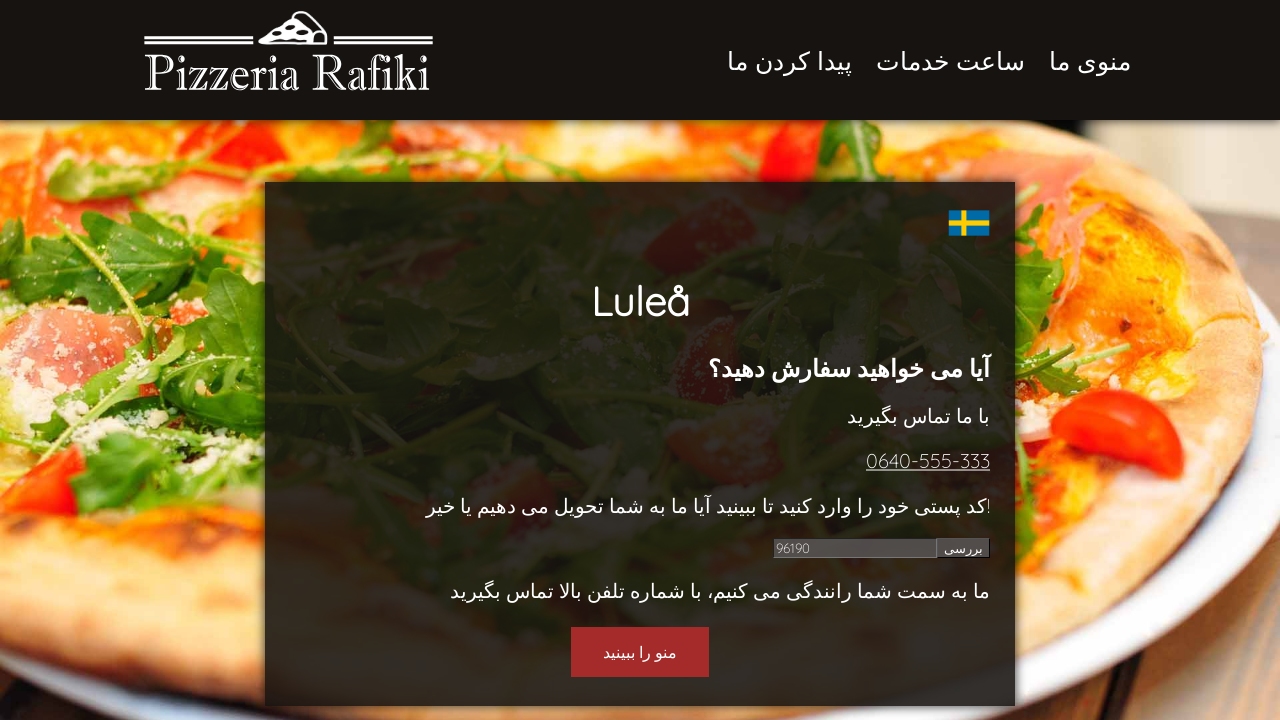

Cleared zipcode input field on #number
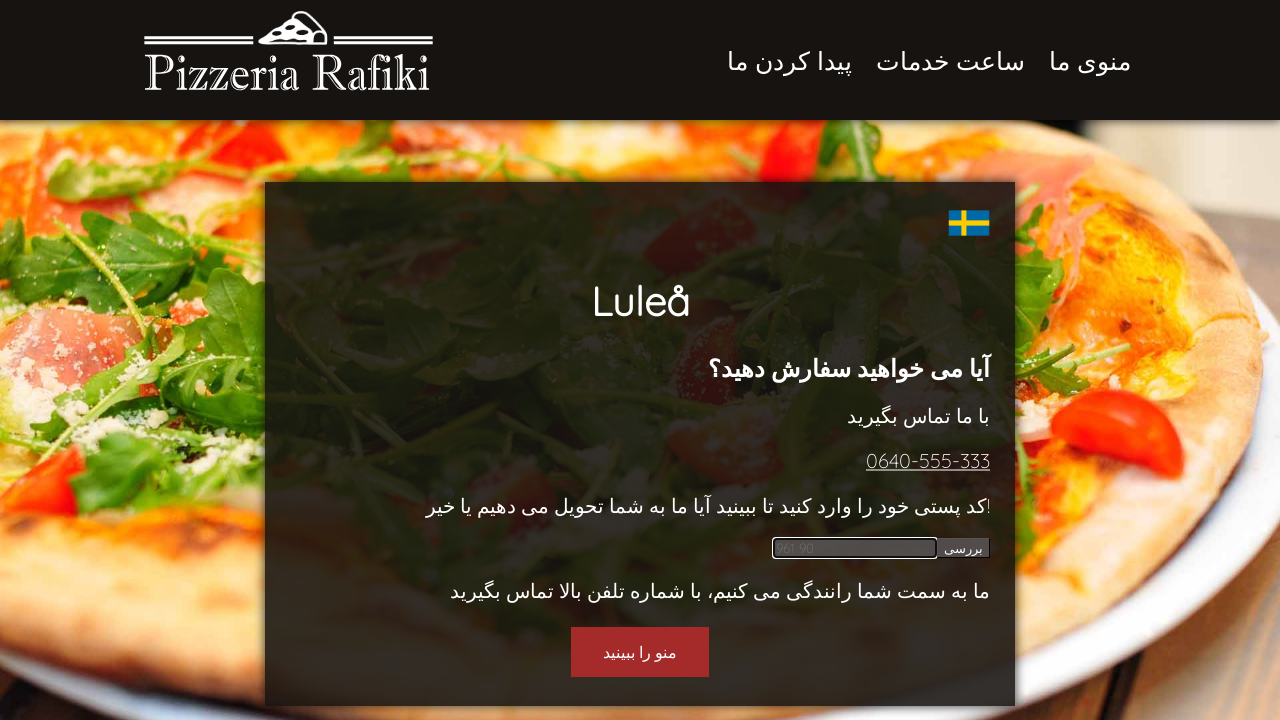

Filled zipcode input with '961 98' on #number
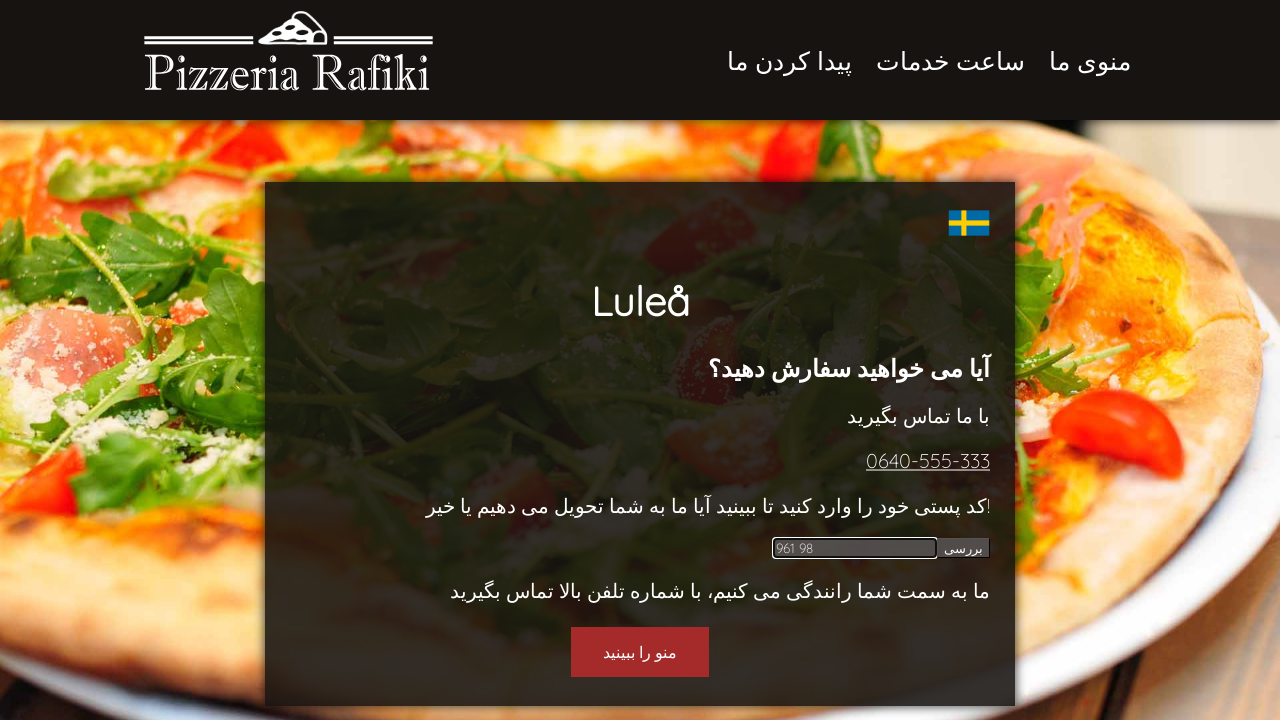

Clicked submit button to check zipcode '961 98' at (964, 548) on #submit
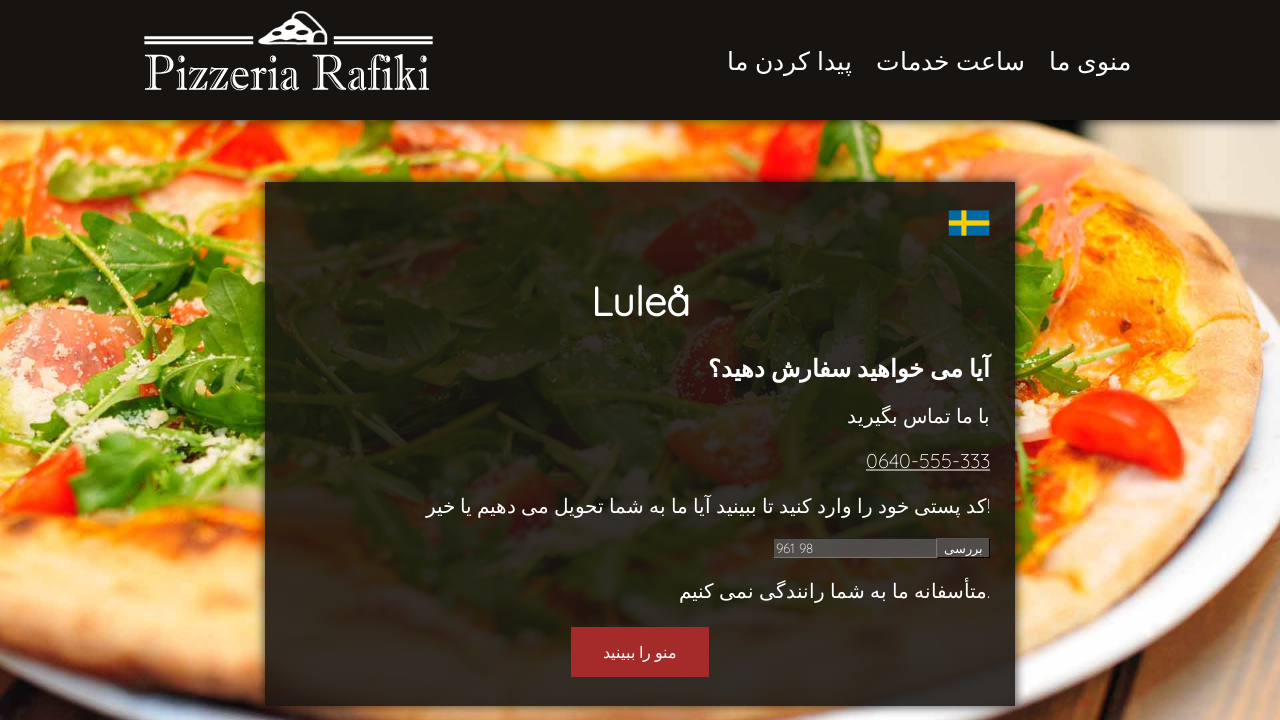

Result message appeared for zipcode '961 98'
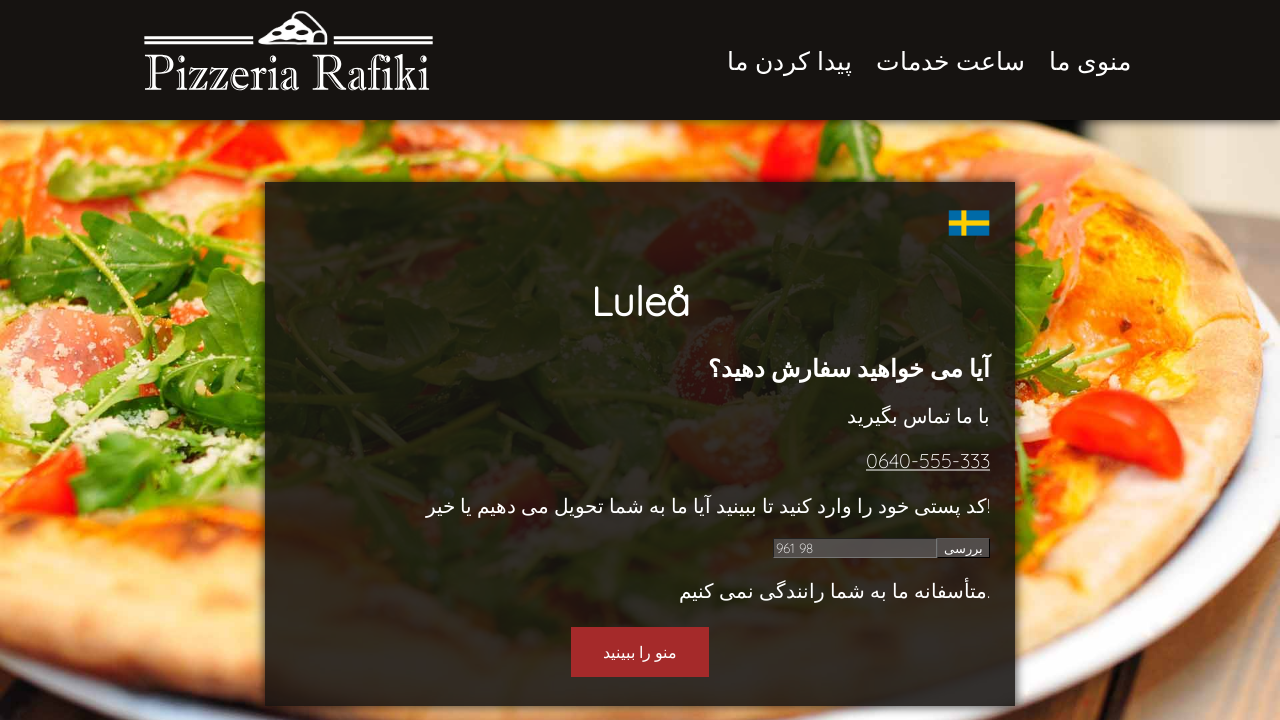

Cleared zipcode input field on #number
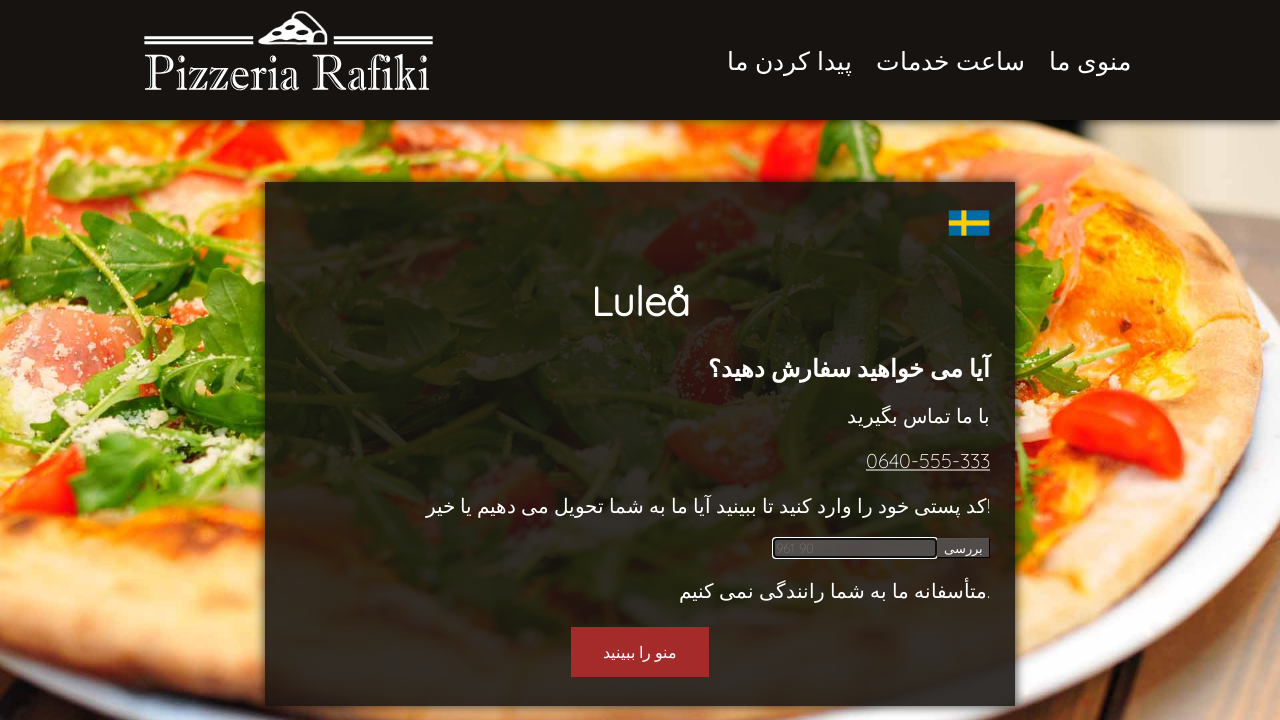

Filled zipcode input with '96198' on #number
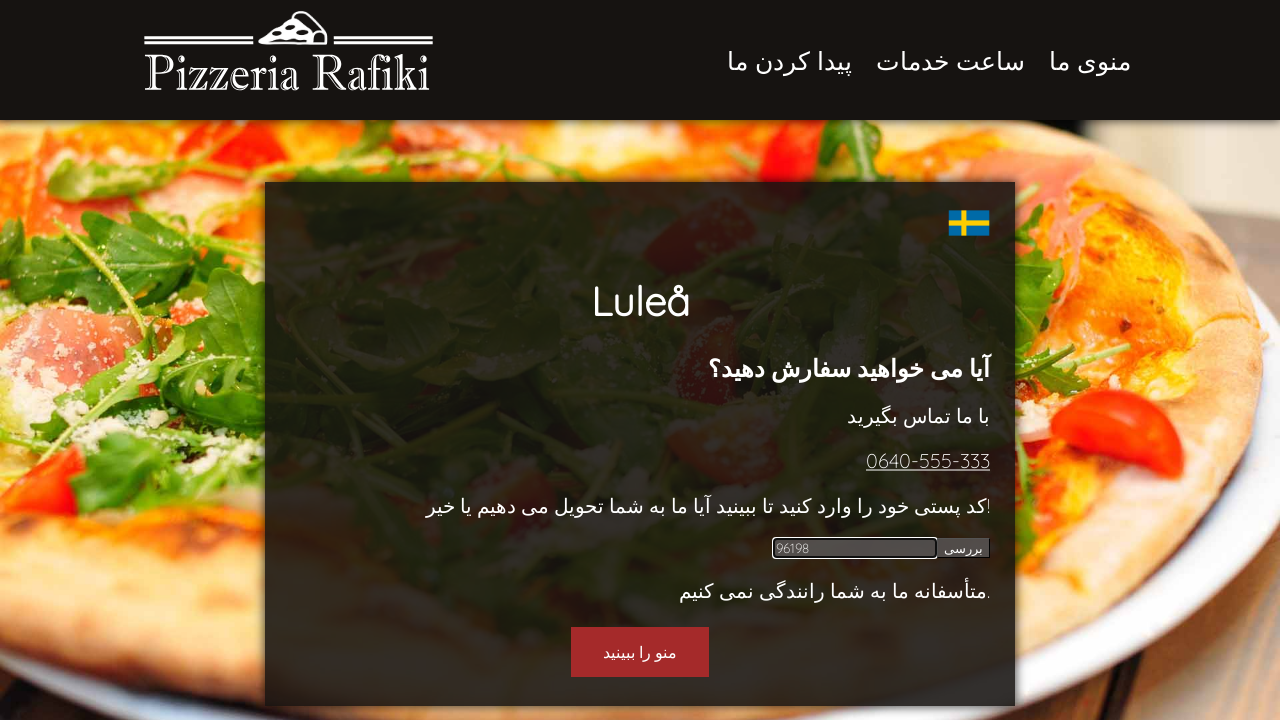

Clicked submit button to check zipcode '96198' at (964, 548) on #submit
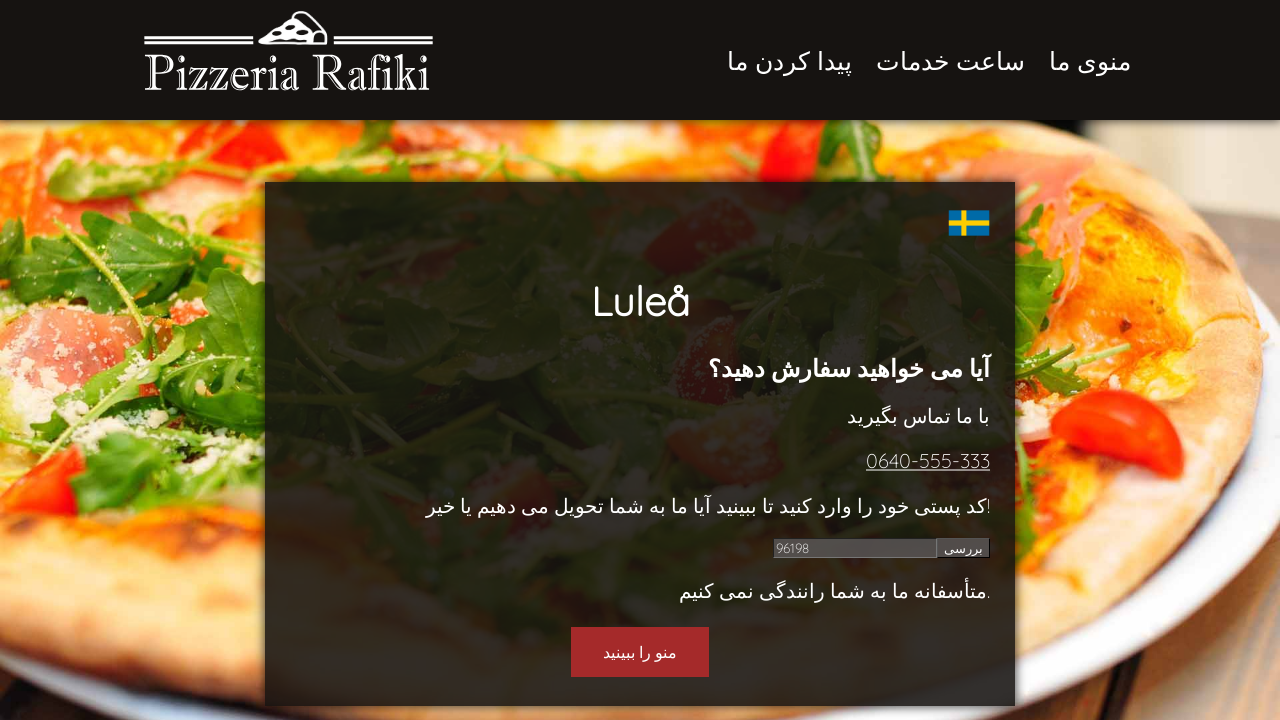

Result message appeared for zipcode '96198'
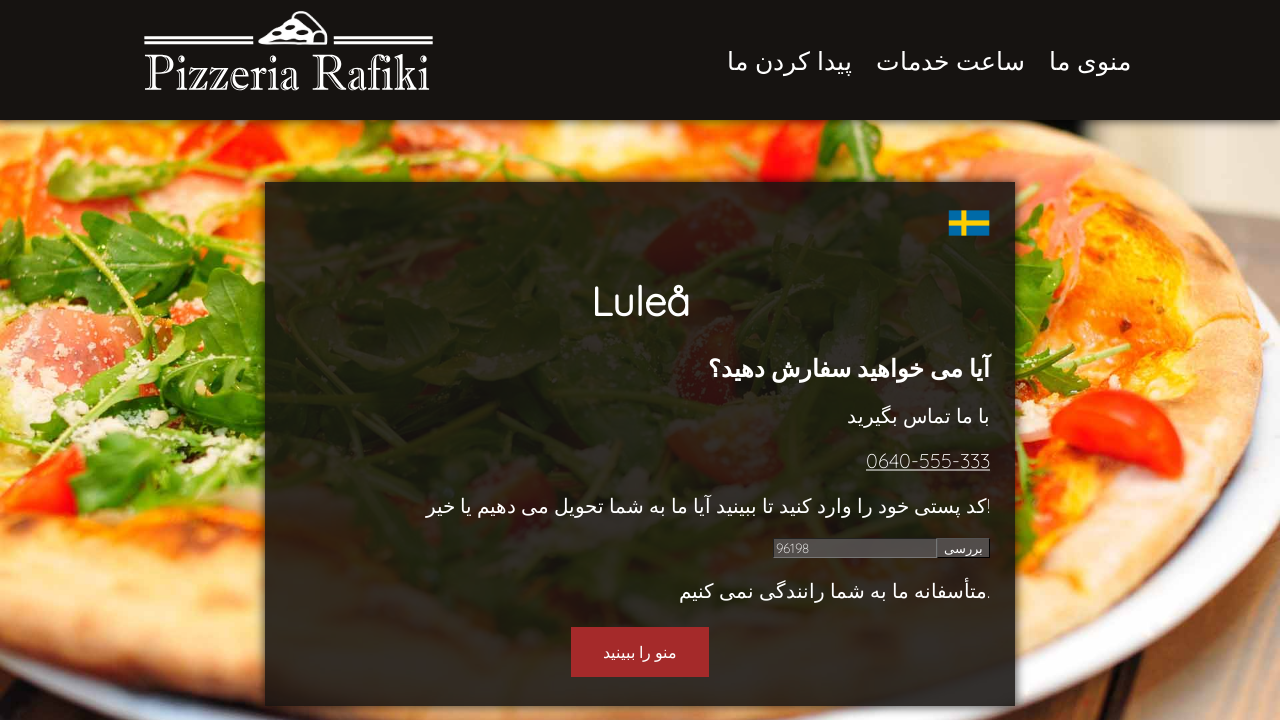

Cleared zipcode input field on #number
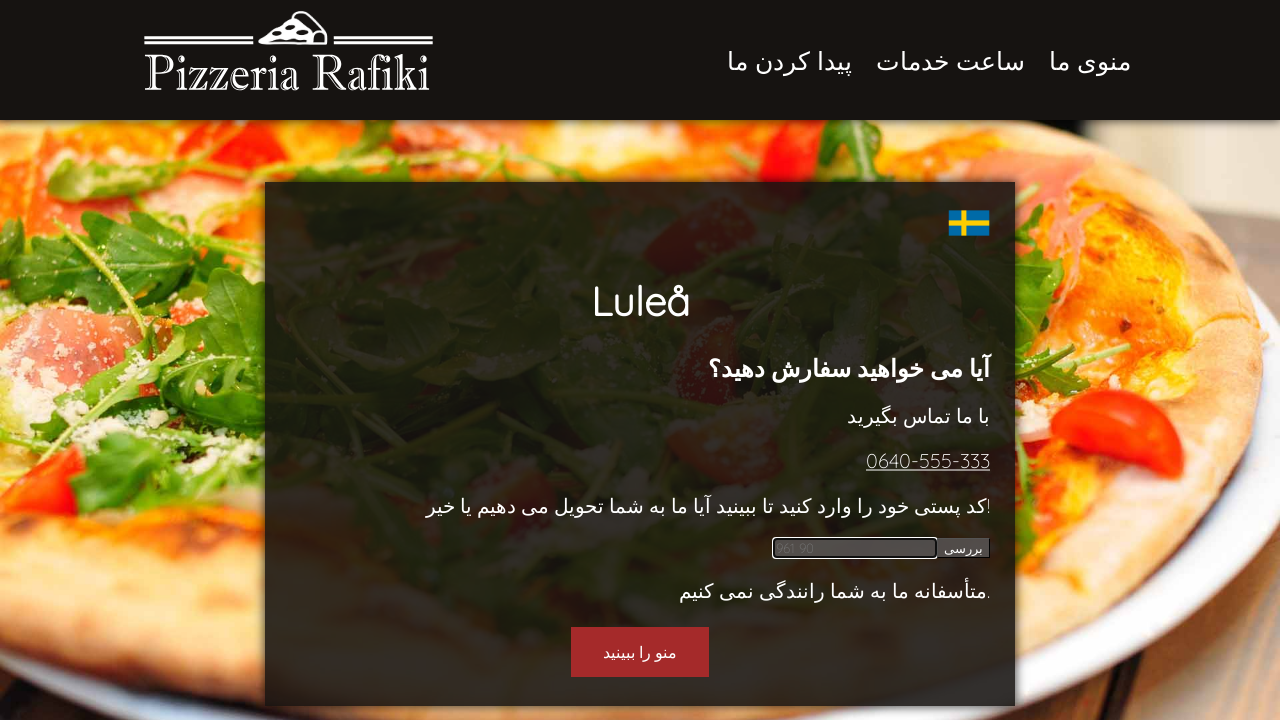

Filled zipcode input with '96193' on #number
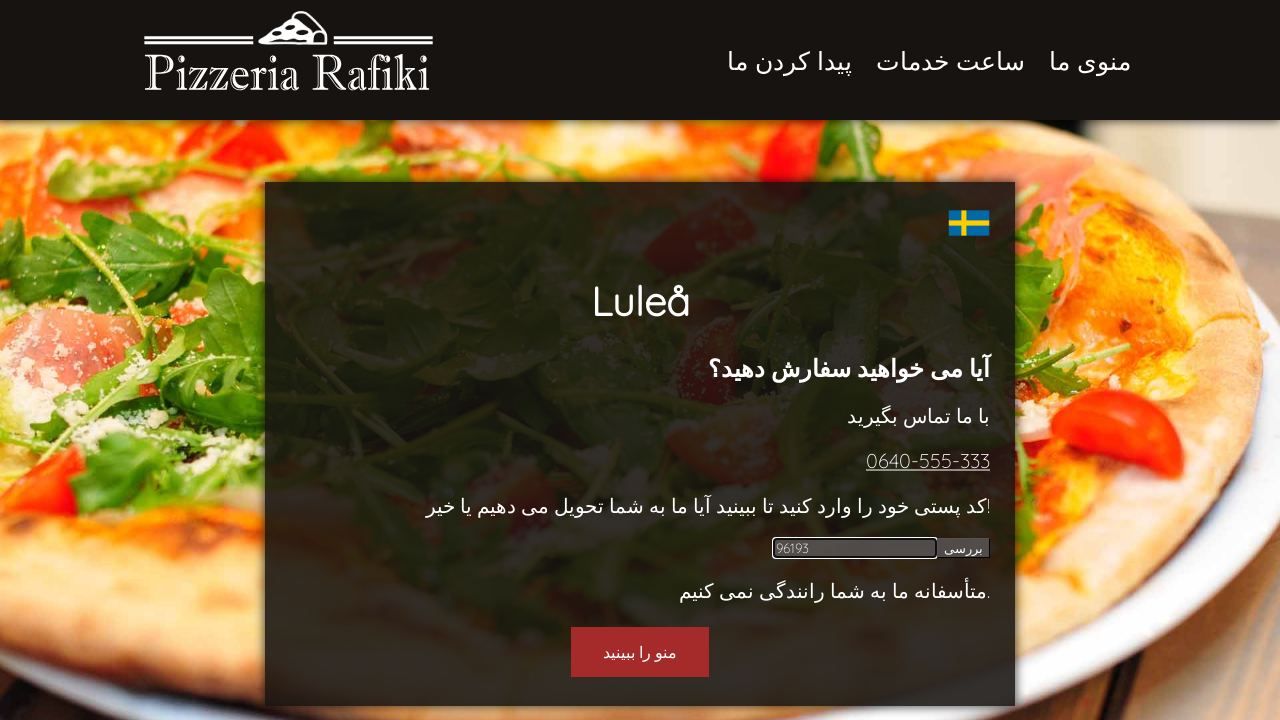

Clicked submit button to check zipcode '96193' at (964, 548) on #submit
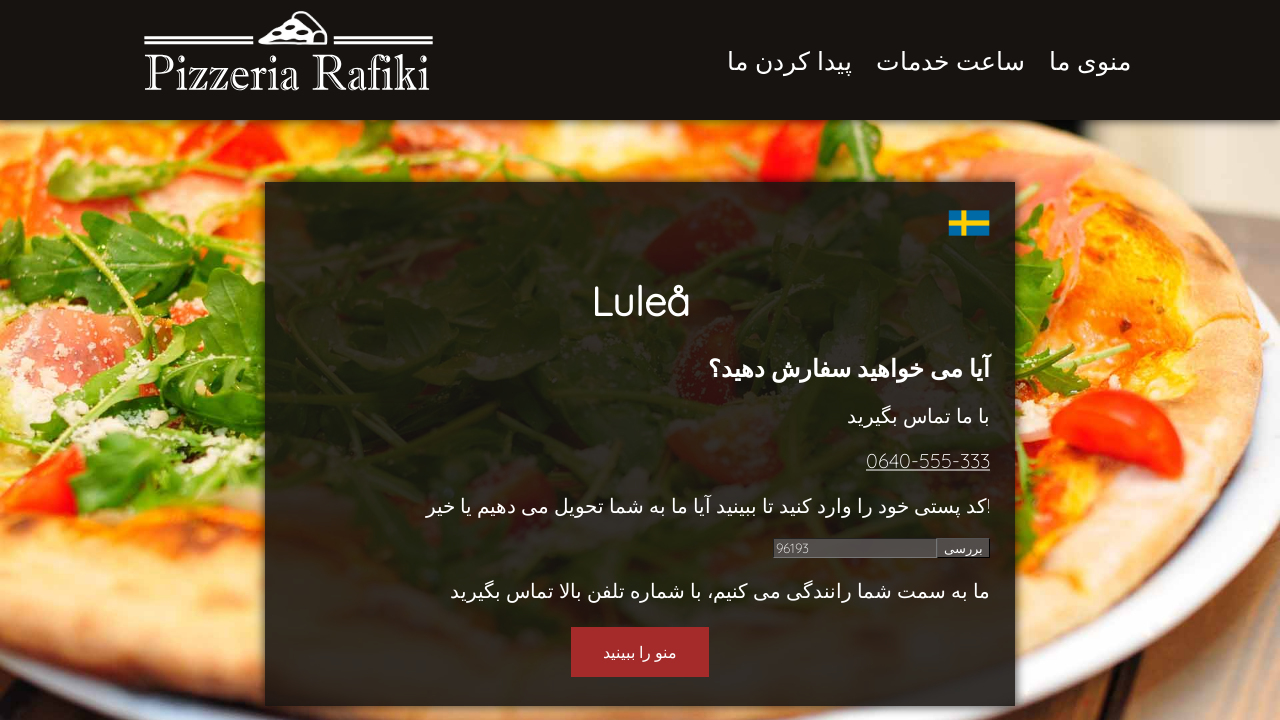

Result message appeared for zipcode '96193'
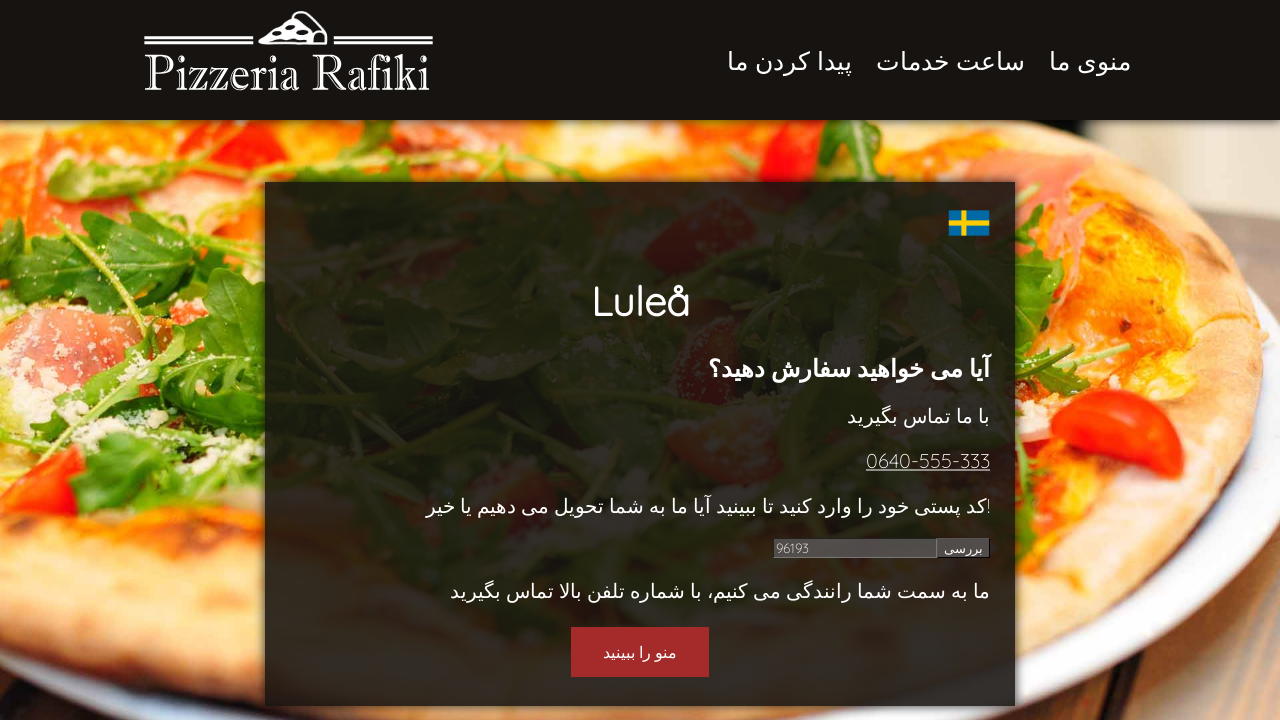

Cleared zipcode input field on #number
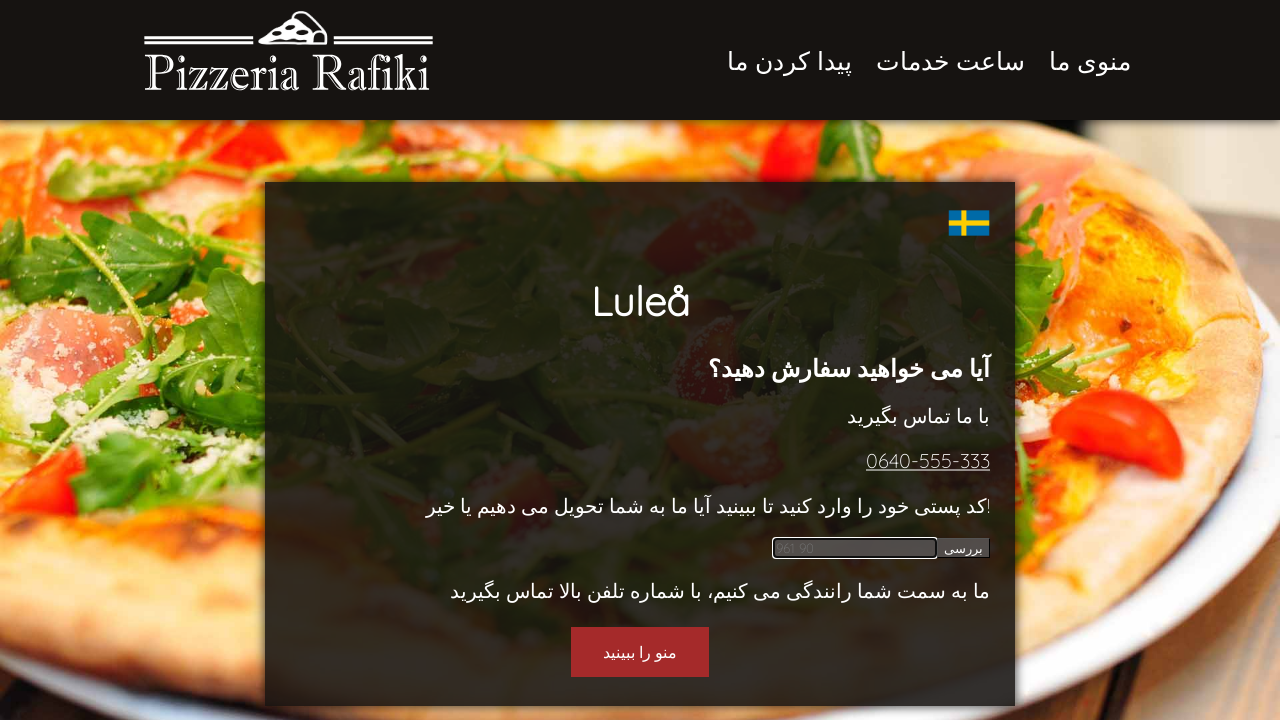

Filled zipcode input with '961901' on #number
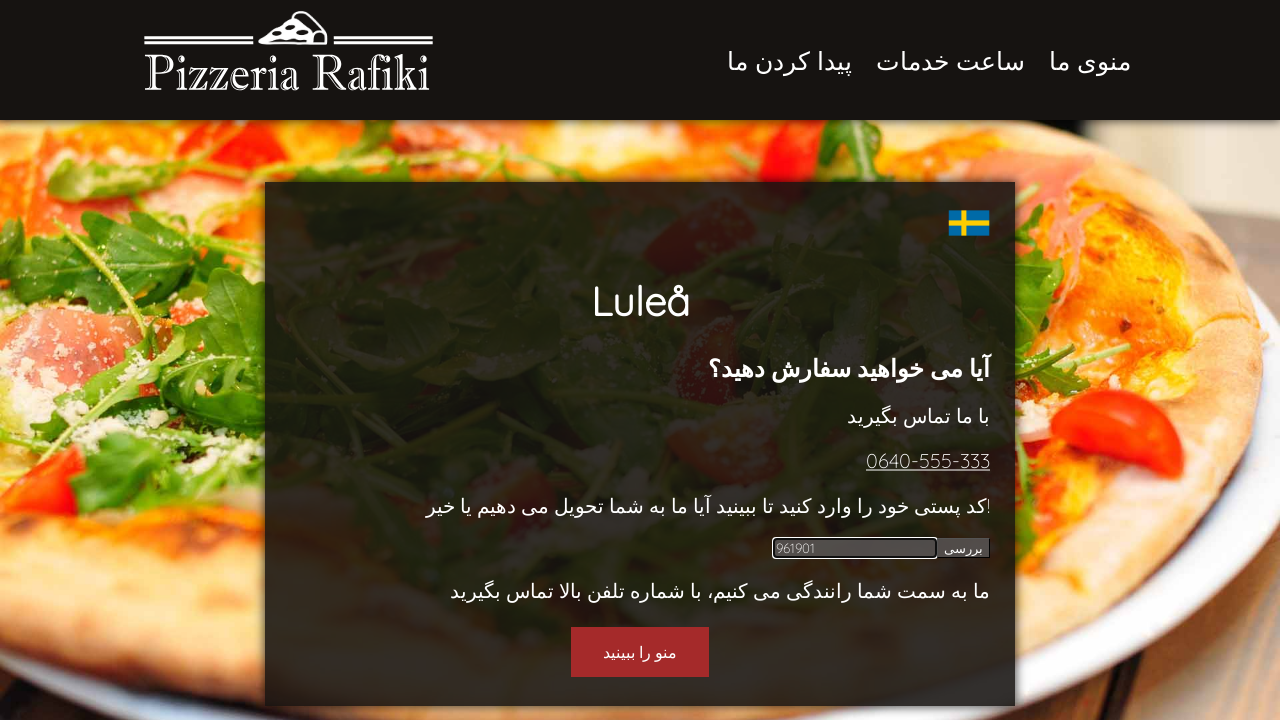

Clicked submit button to check zipcode '961901' at (964, 548) on #submit
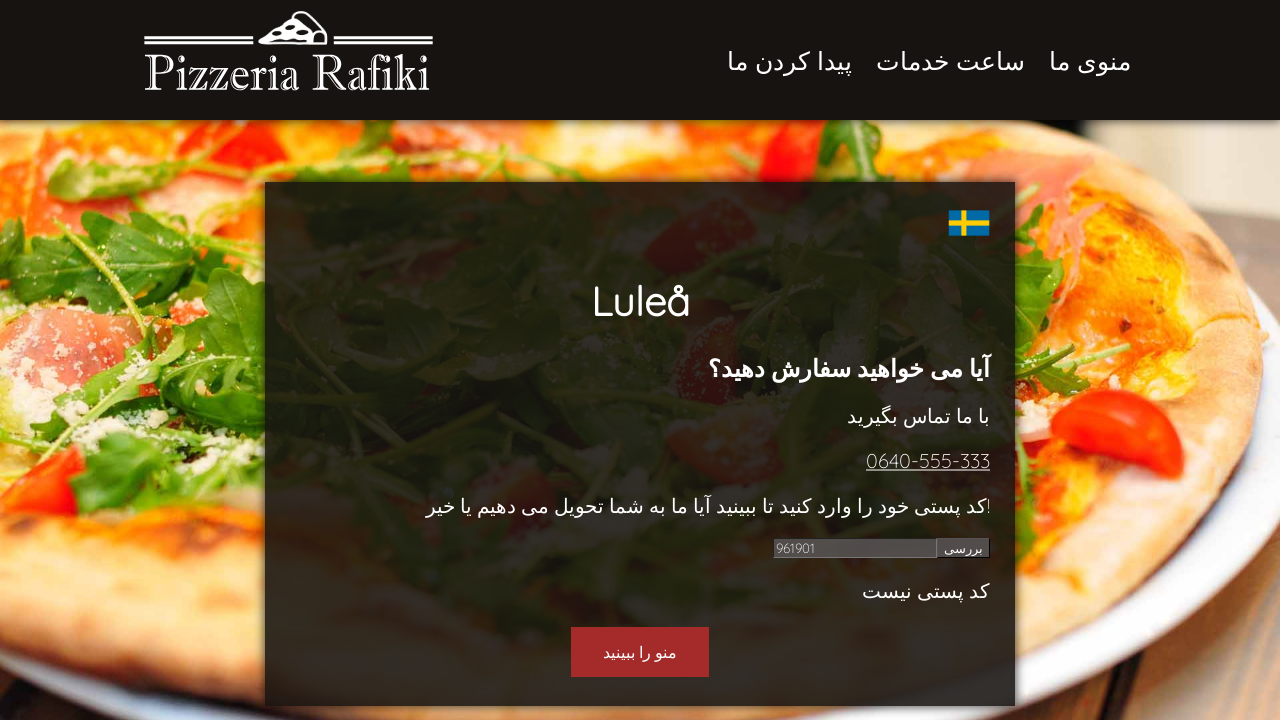

Result message appeared for zipcode '961901'
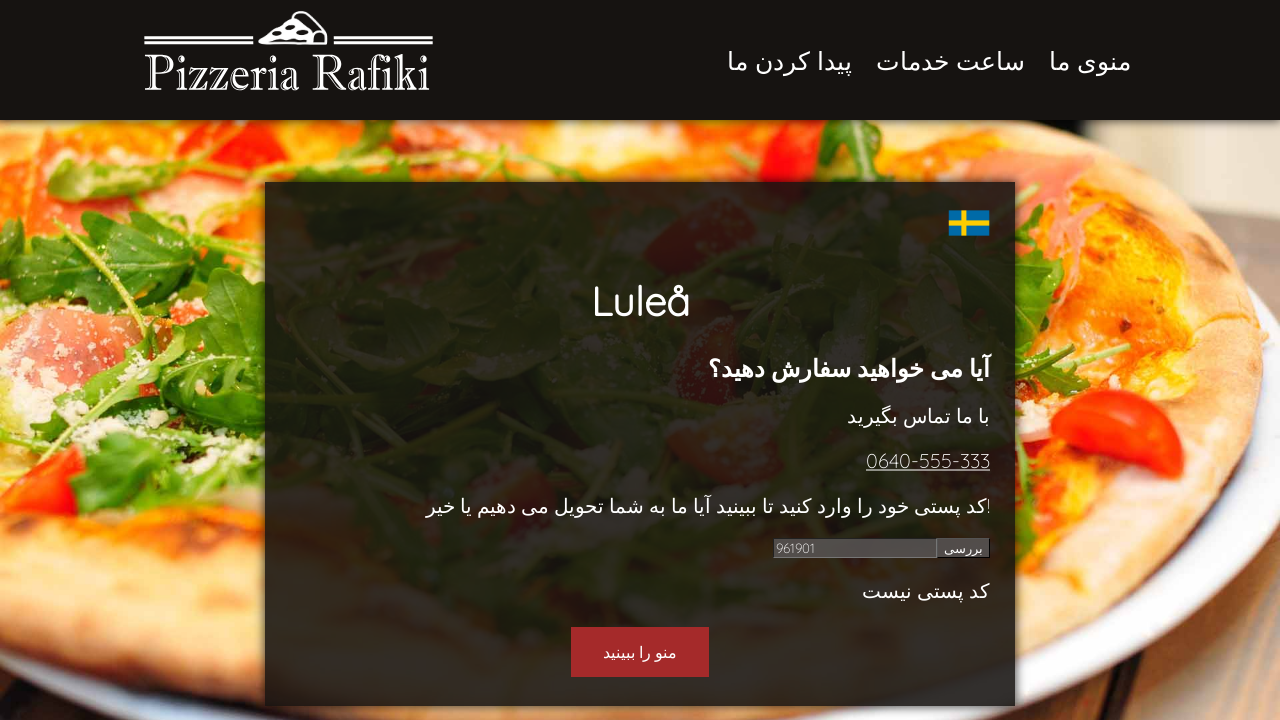

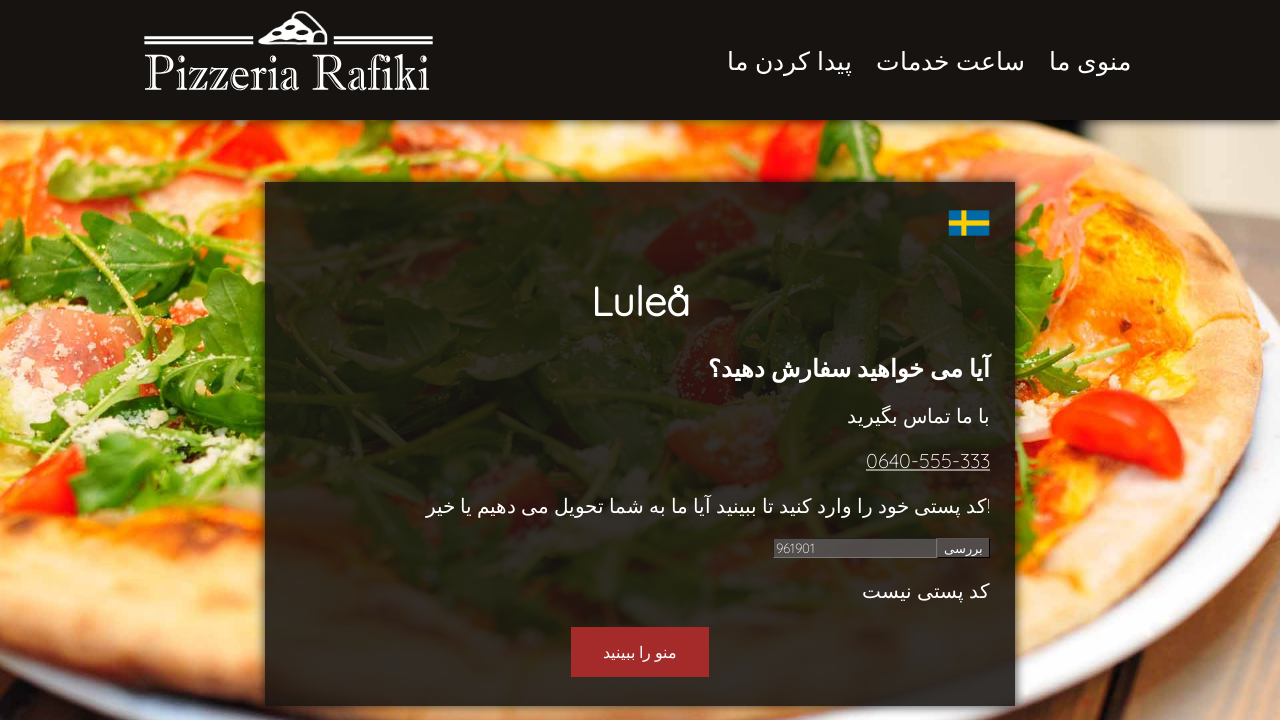